Tests checkbox functionality on a W3C WAI-ARIA example page by clicking a collapse button and then selecting all unchecked checkboxes to make them checked.

Starting URL: https://www.w3.org/TR/2019/NOTE-wai-aria-practices-1.1-20190814/examples/checkbox/checkbox-1/checkbox-1.html

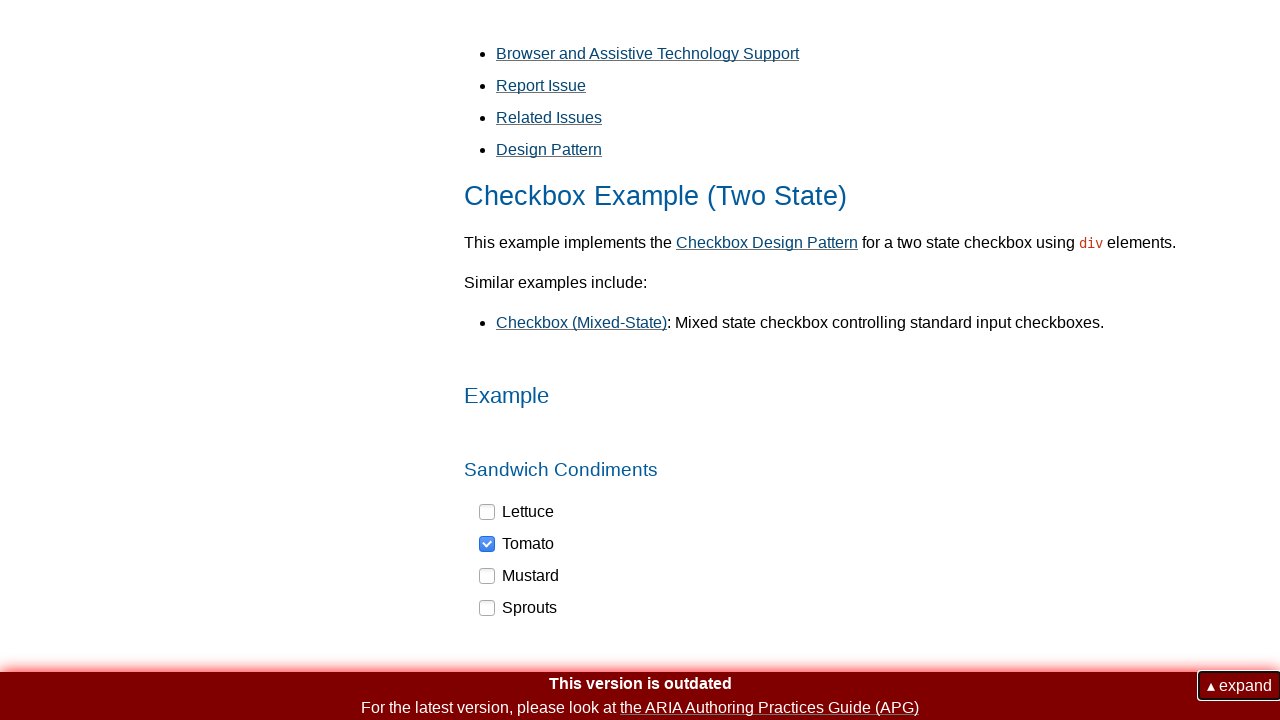

Navigated to W3C WAI-ARIA checkbox example page
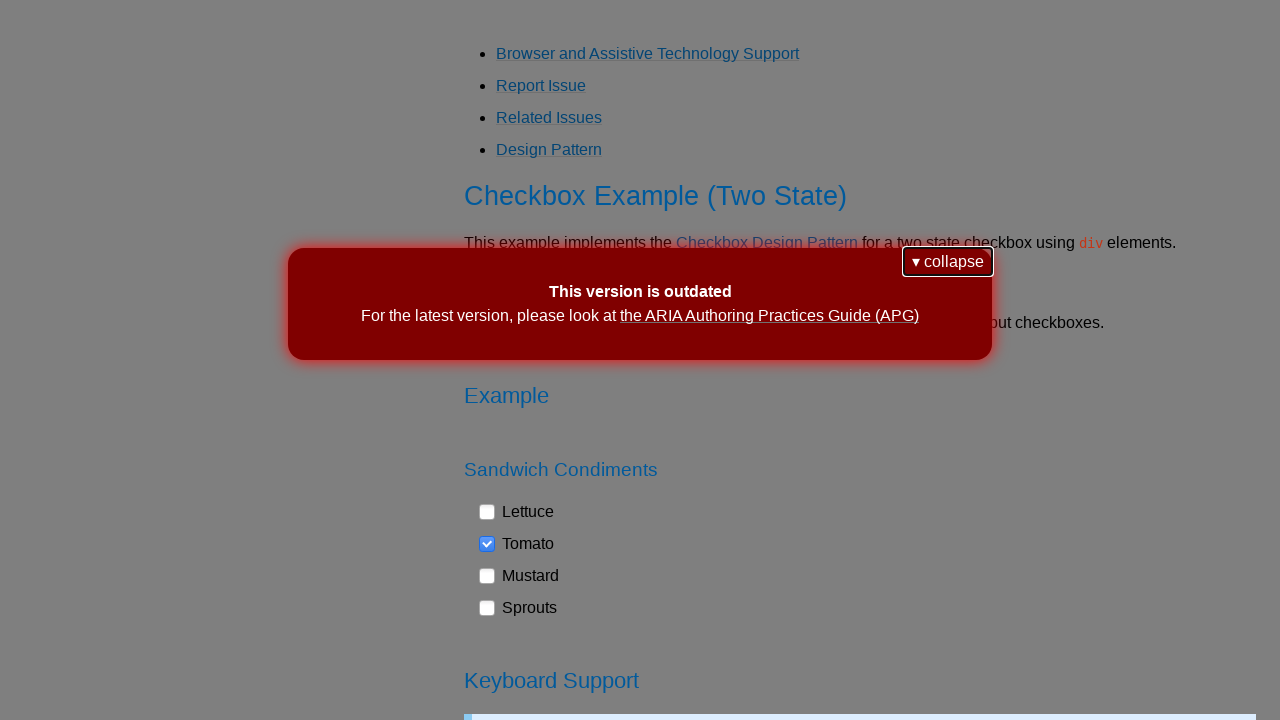

Clicked collapse button at (948, 262) on button:has-text('collapse')
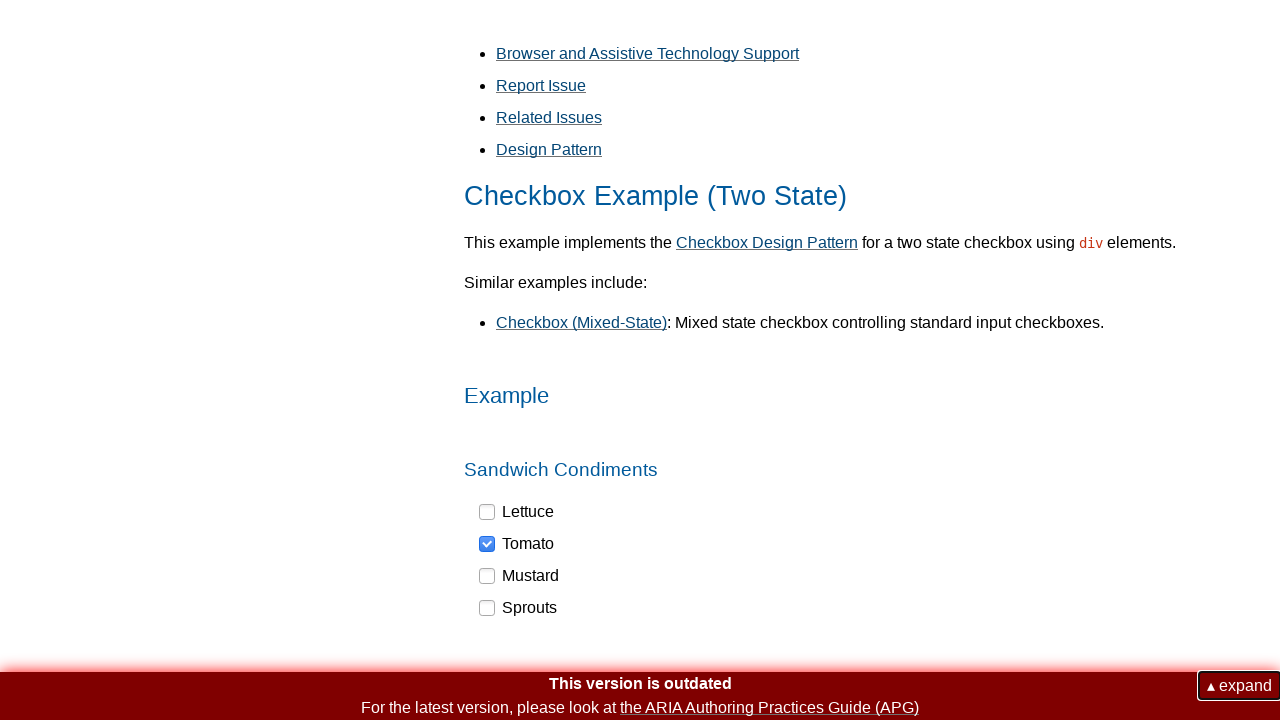

Retrieved all checkbox elements
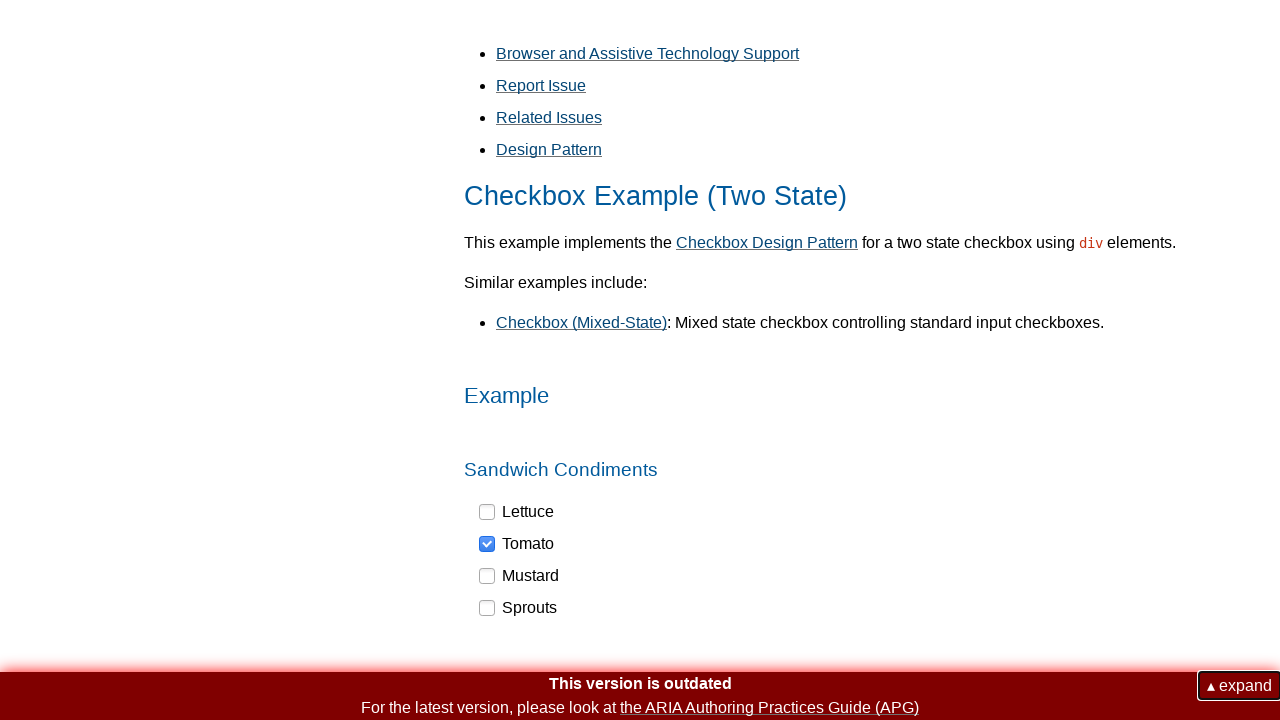

Clicked unchecked checkbox to mark it as checked at (517, 512) on div[role='checkbox'] >> nth=0
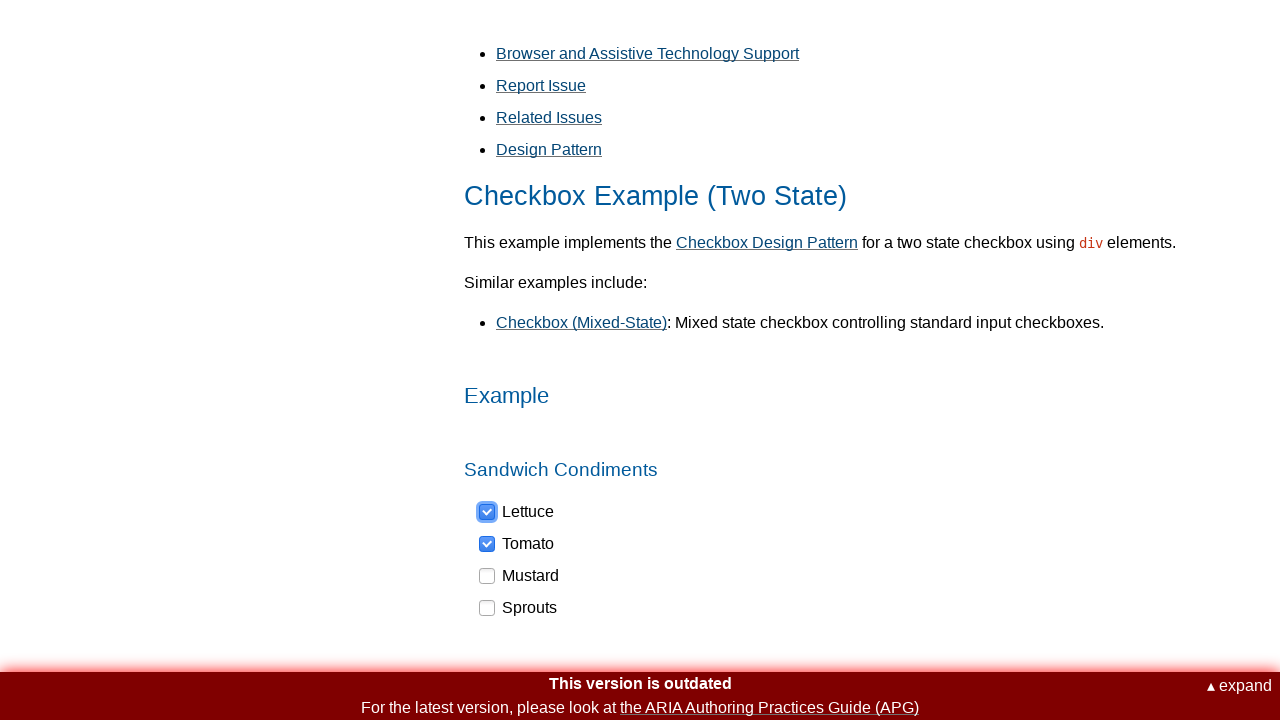

Clicked unchecked checkbox to mark it as checked at (520, 576) on div[role='checkbox'] >> nth=2
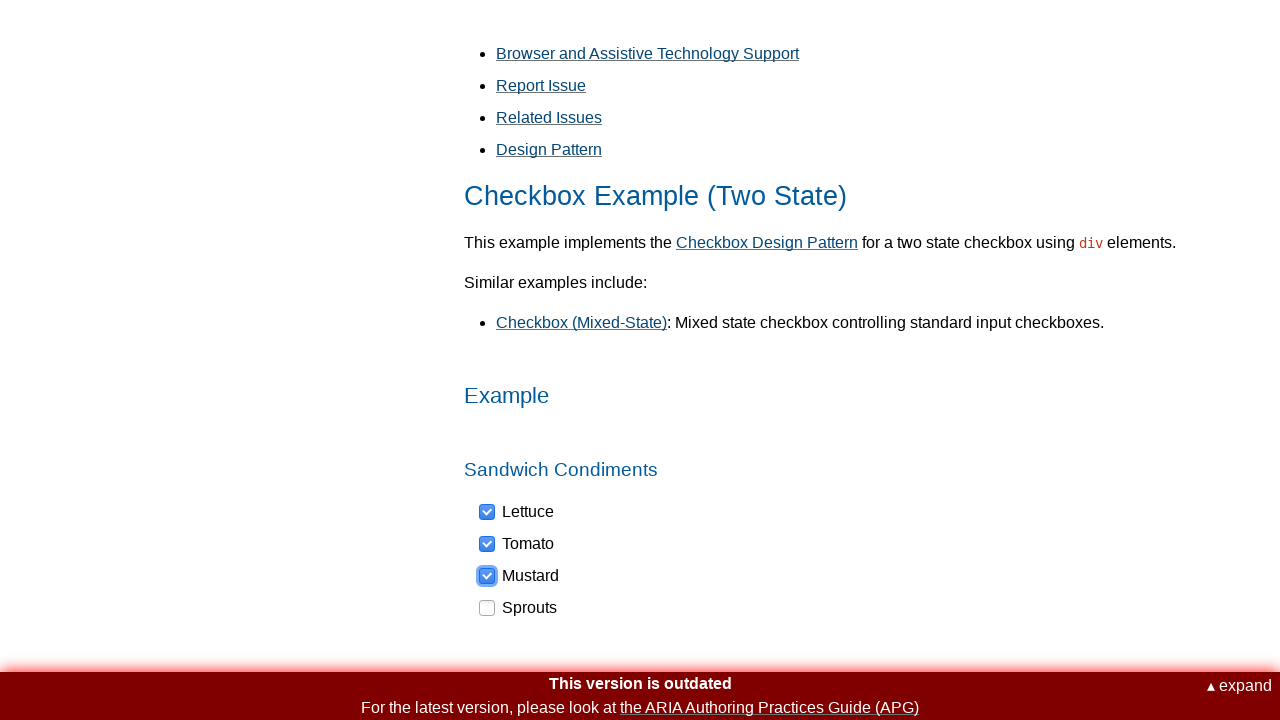

Clicked unchecked checkbox to mark it as checked at (519, 608) on div[role='checkbox'] >> nth=3
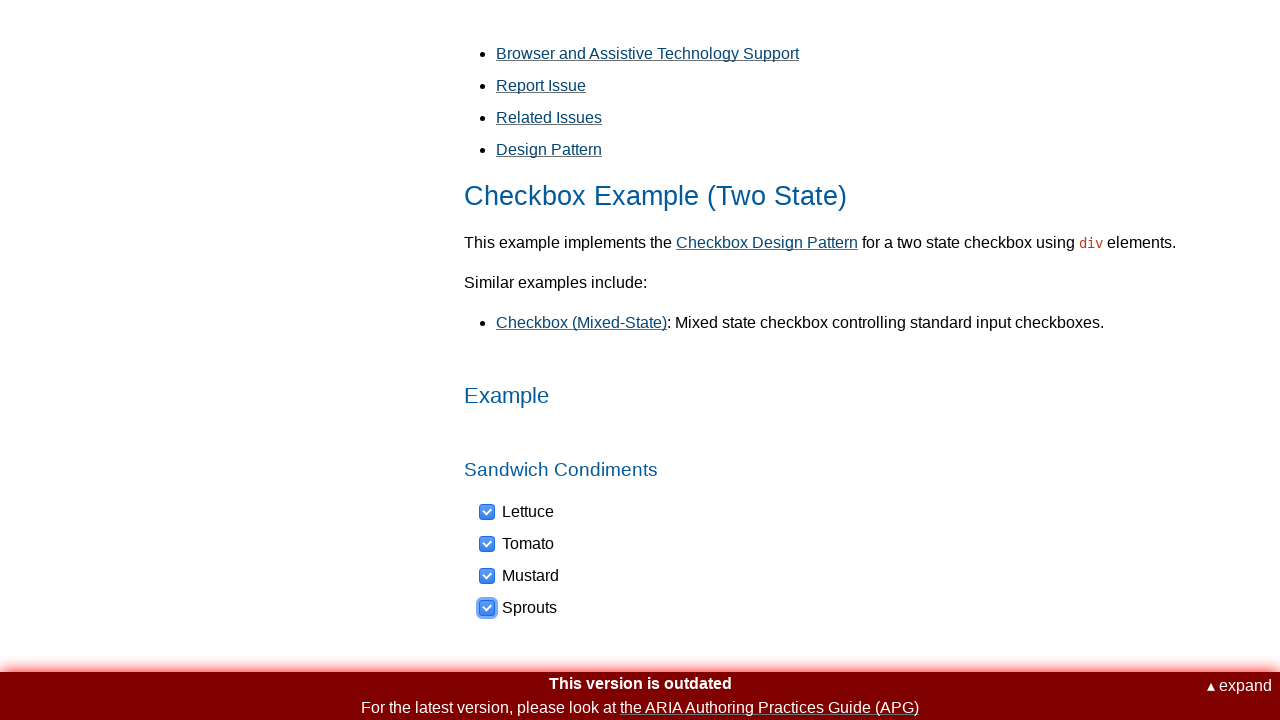

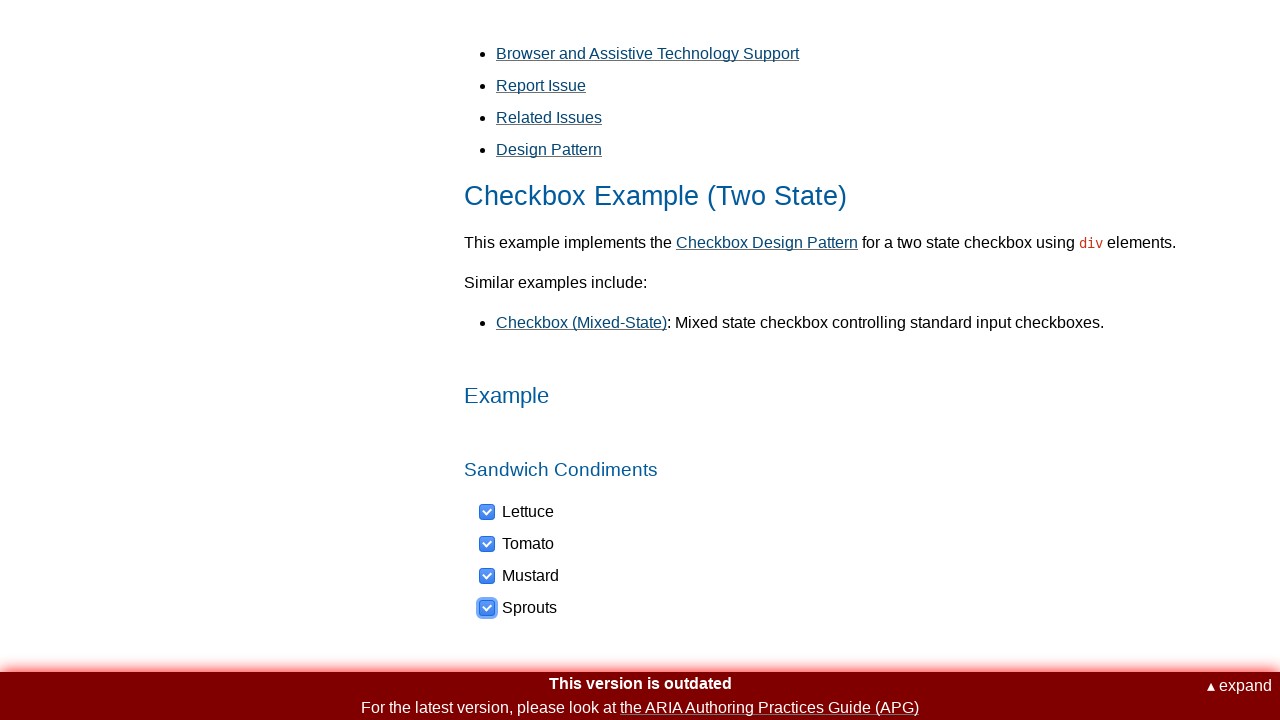